Tests a JavaScript prompt dialog by entering text and accepting it, then verifying the entered text is displayed

Starting URL: https://automationfc.github.io/basic-form/index.html

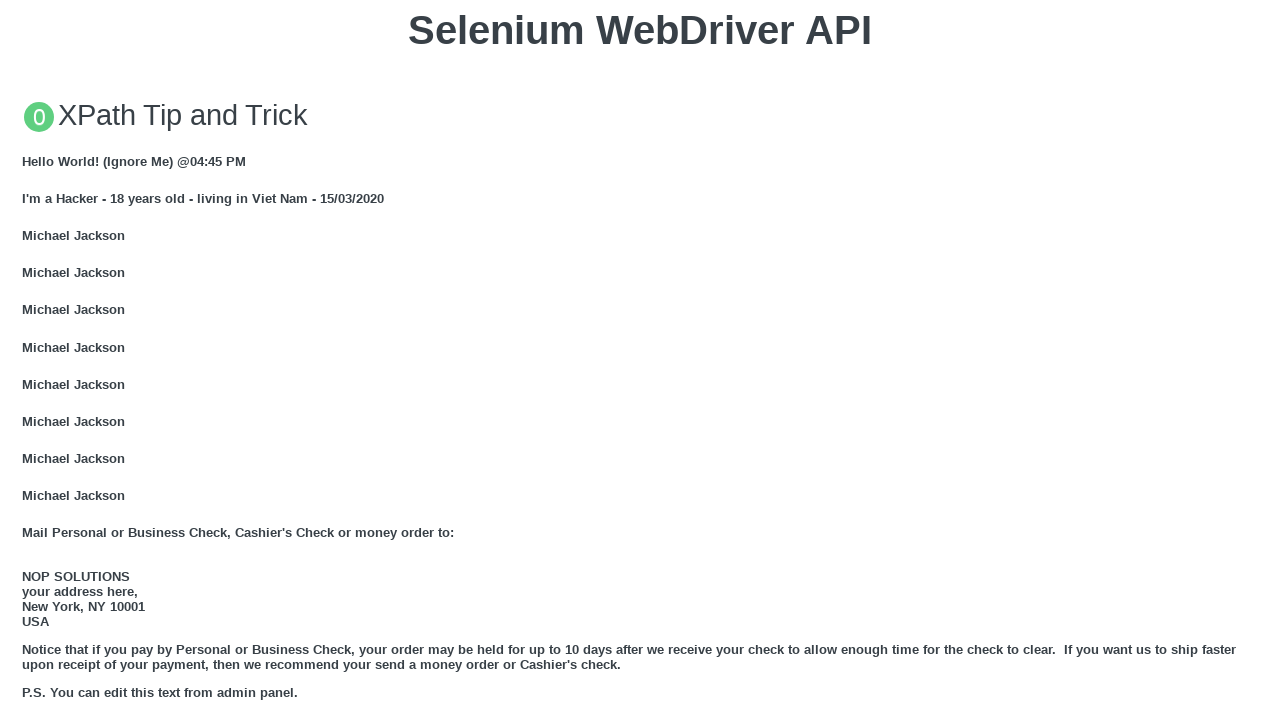

Set up dialog handler to accept prompt with text 'Alert Prompt'
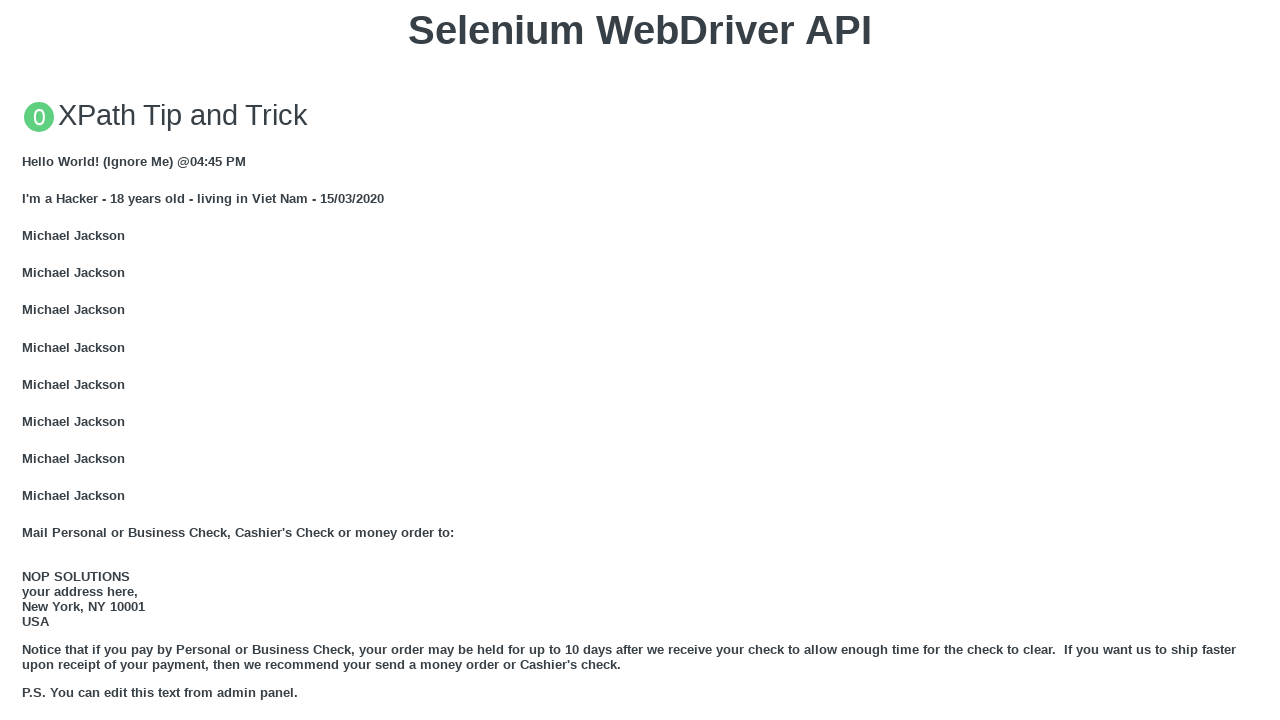

Clicked button to trigger JavaScript prompt dialog at (640, 360) on xpath=//button[text()='Click for JS Prompt']
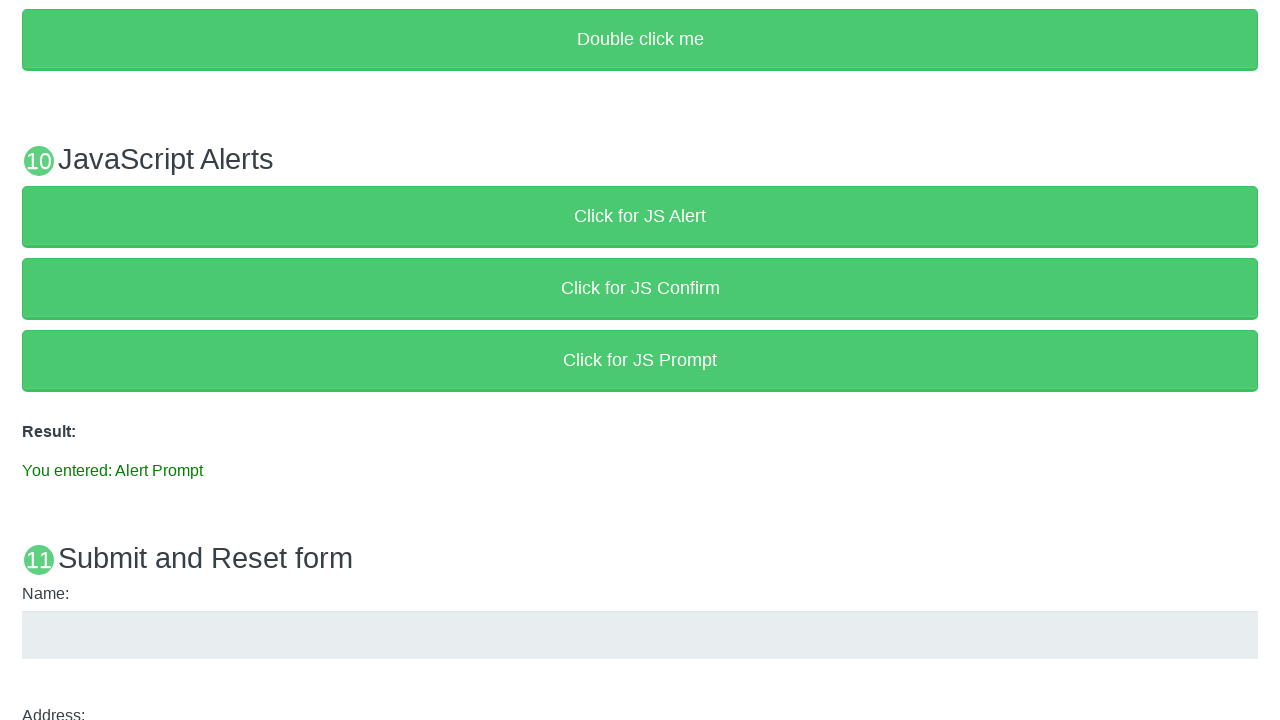

Result text element loaded after prompt was accepted
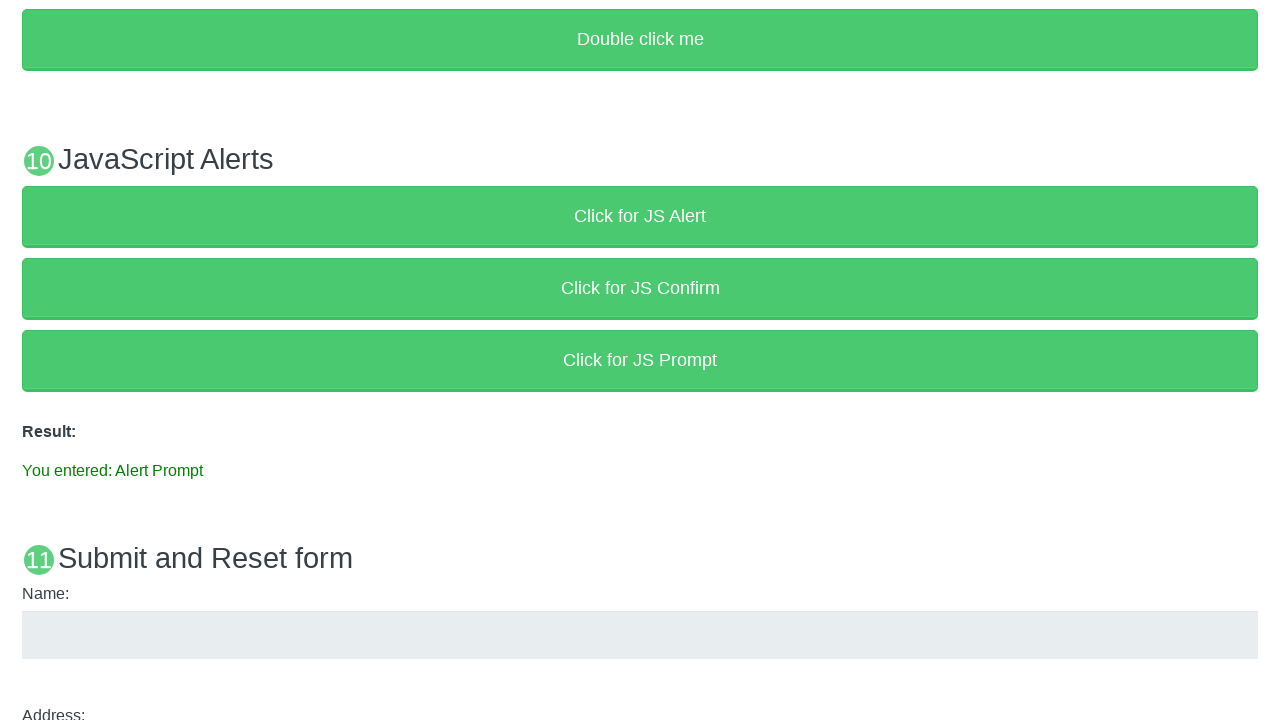

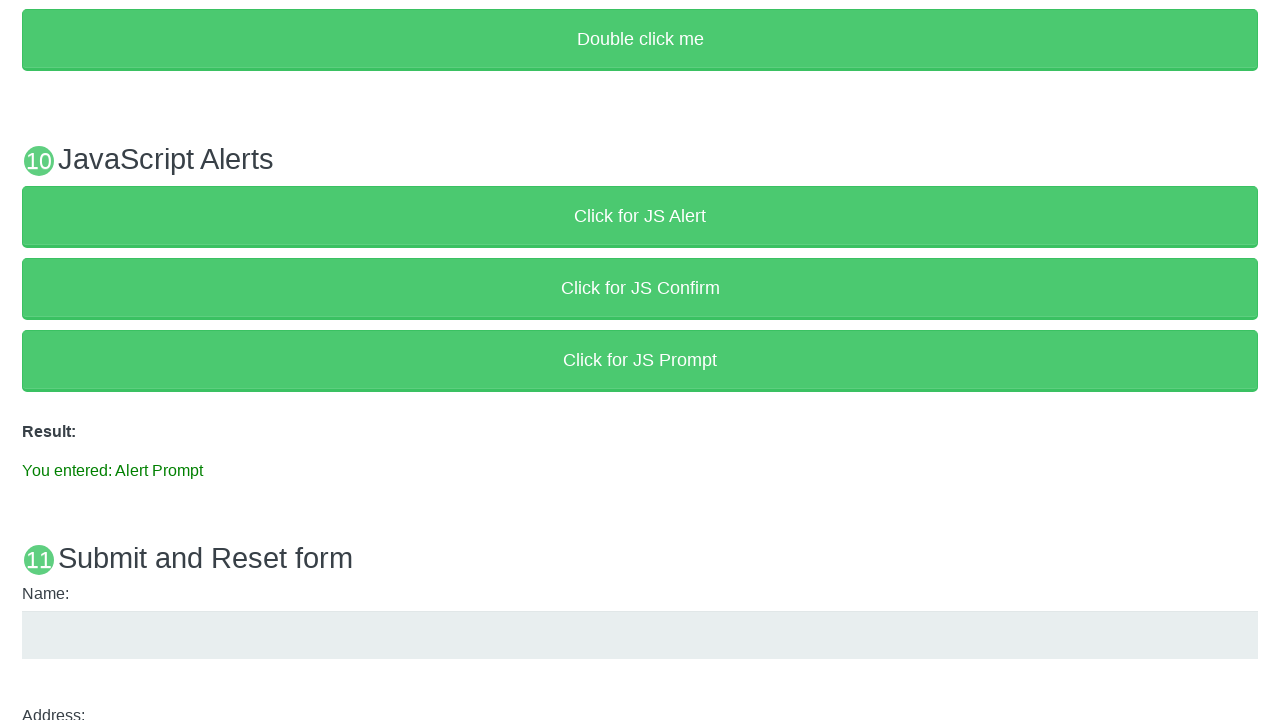